Tests filling disabled text fields on a demo registration form by using JavaScript to set values directly, then clicking the Register button

Starting URL: https://demoapps.qspiders.com/ui?scenario=1

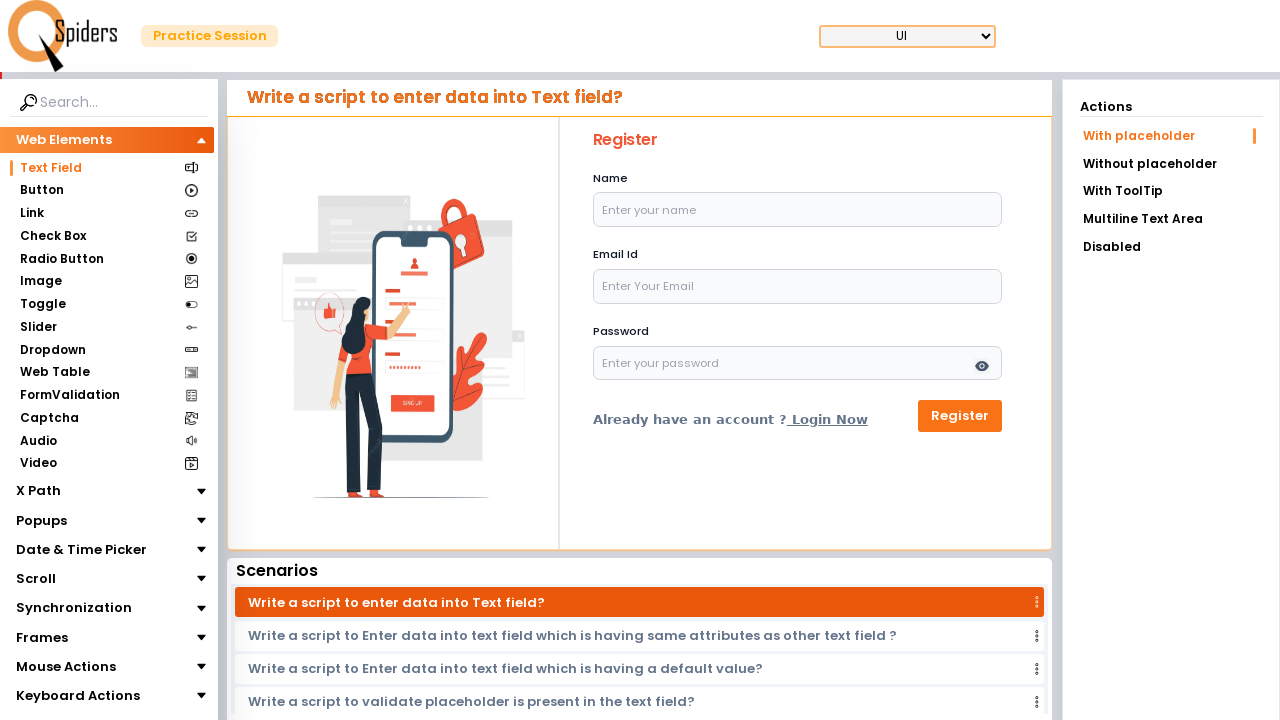

Clicked on 'Disabled' menu option to load disabled fields scenario at (1171, 247) on xpath=//li[.='Disabled']
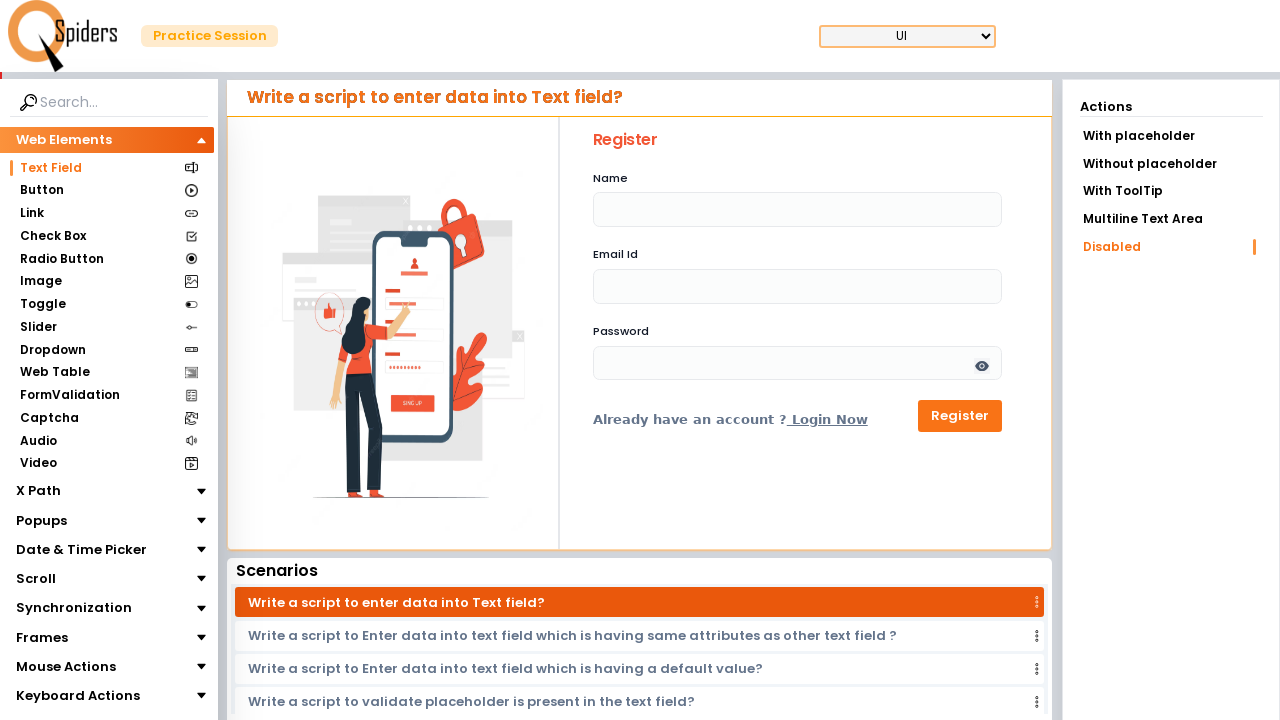

Form loaded - name field is visible
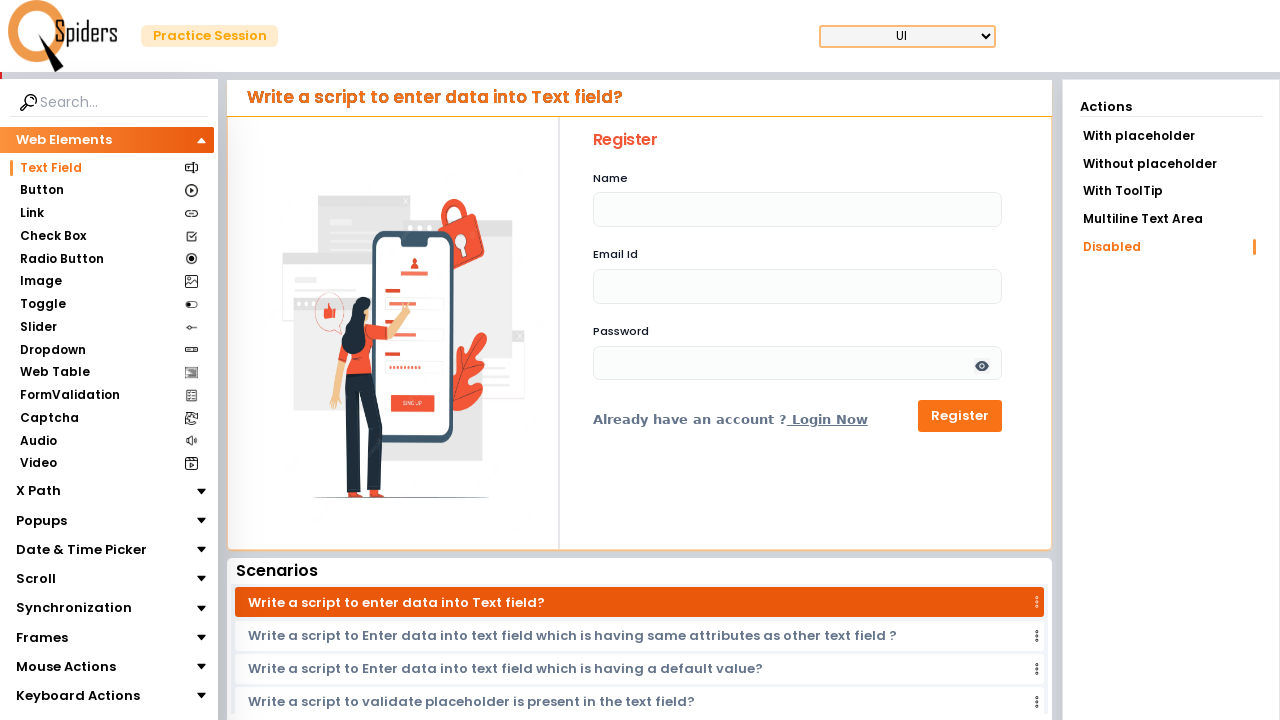

Set disabled name field value to 'shiva' using JavaScript
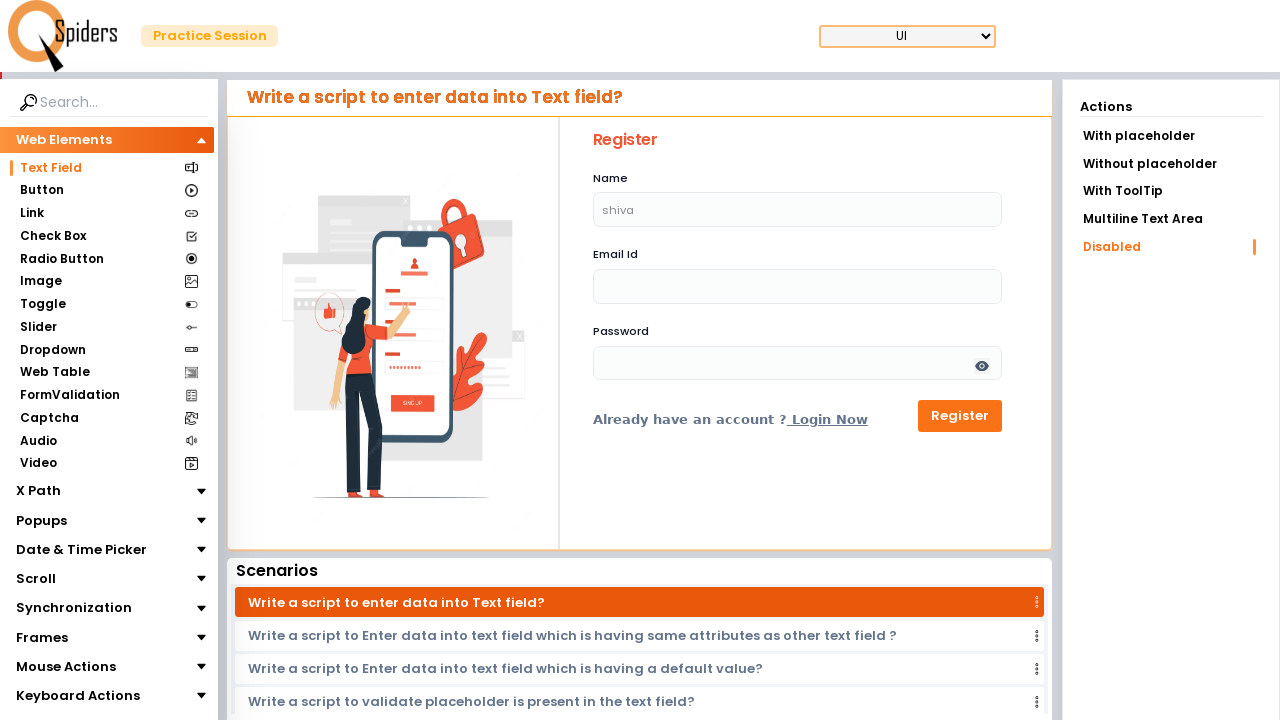

Set disabled email field value to 'shivashiv2102@gmail.com' using JavaScript
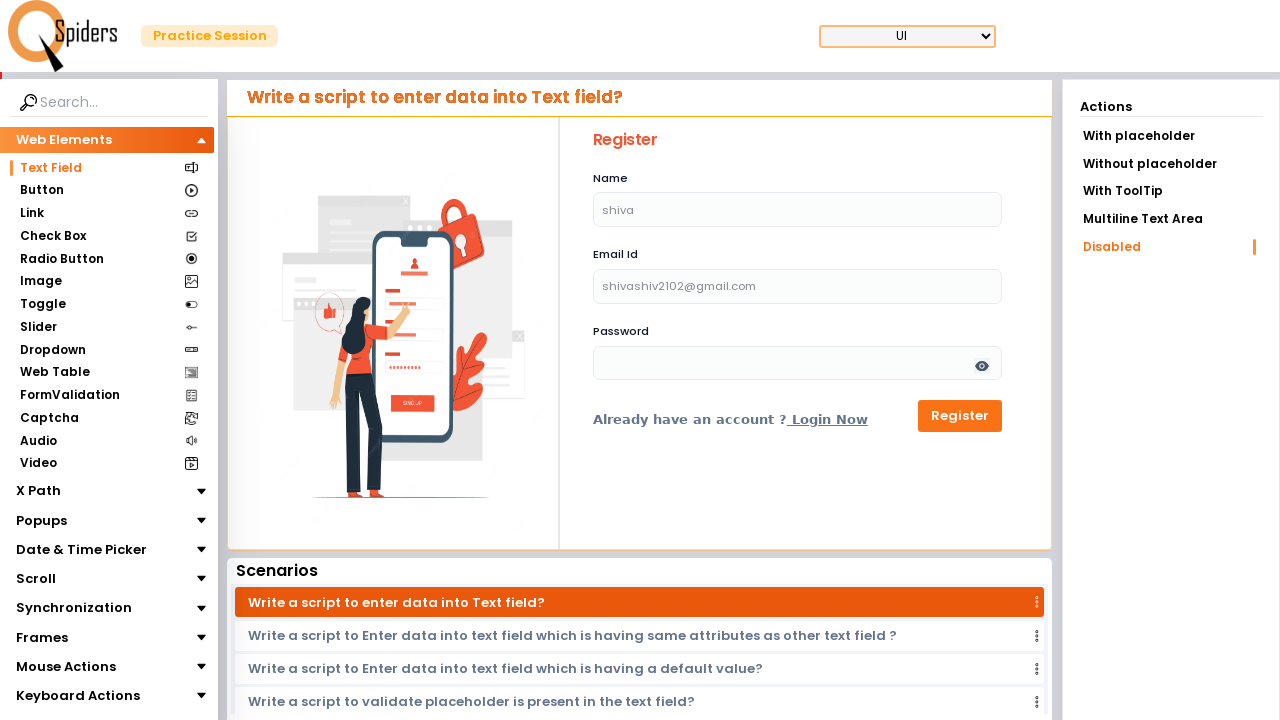

Set disabled password field value to 'Shiv@123' using JavaScript
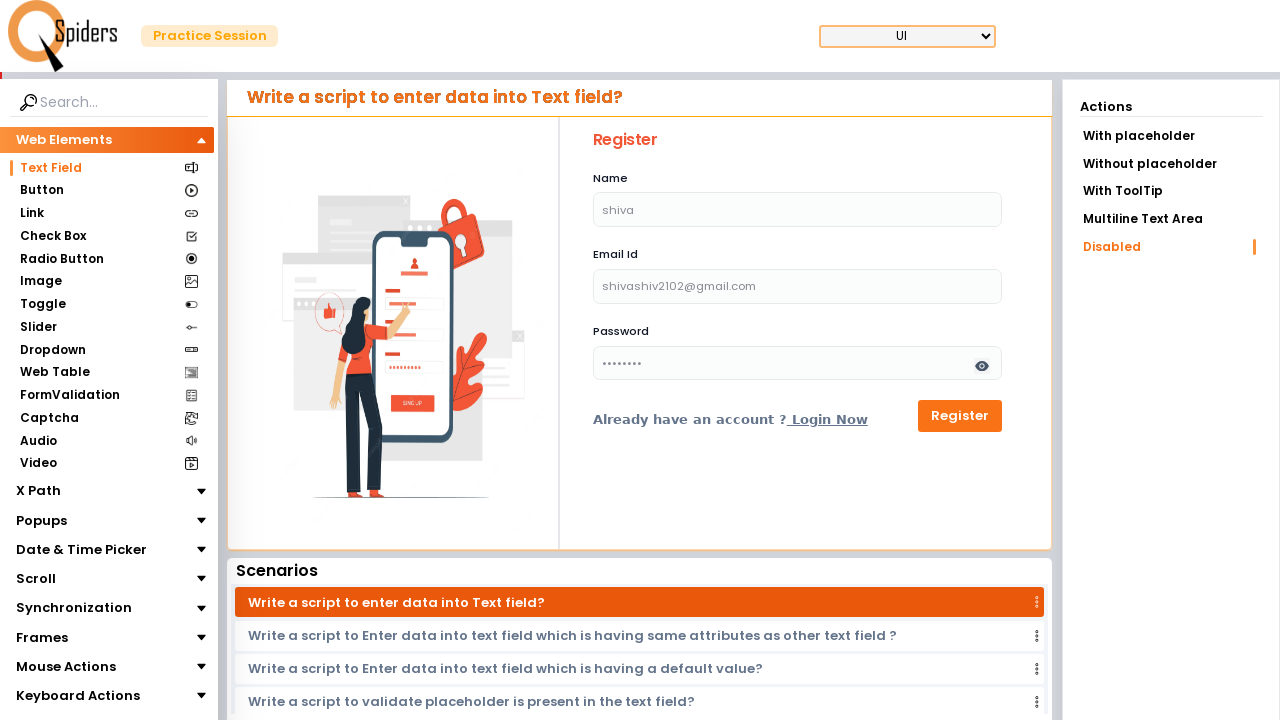

Clicked the Register button to submit the form at (960, 416) on xpath=//button[.='Register']
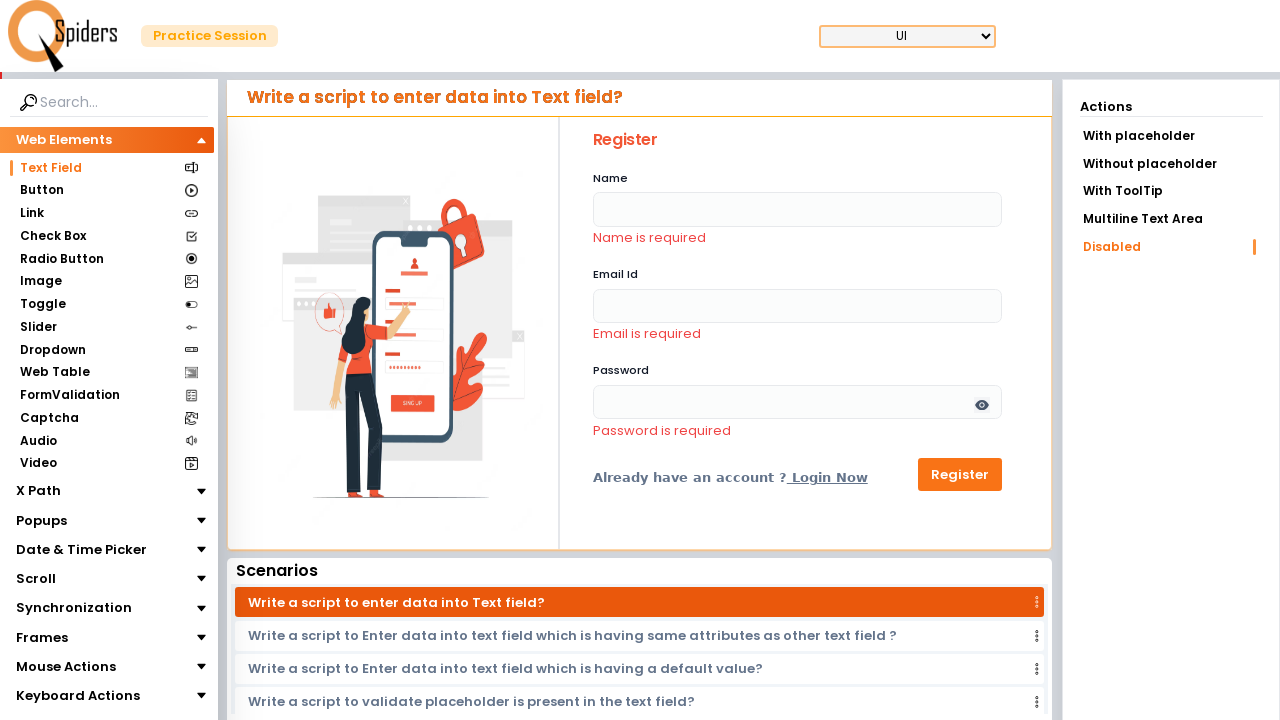

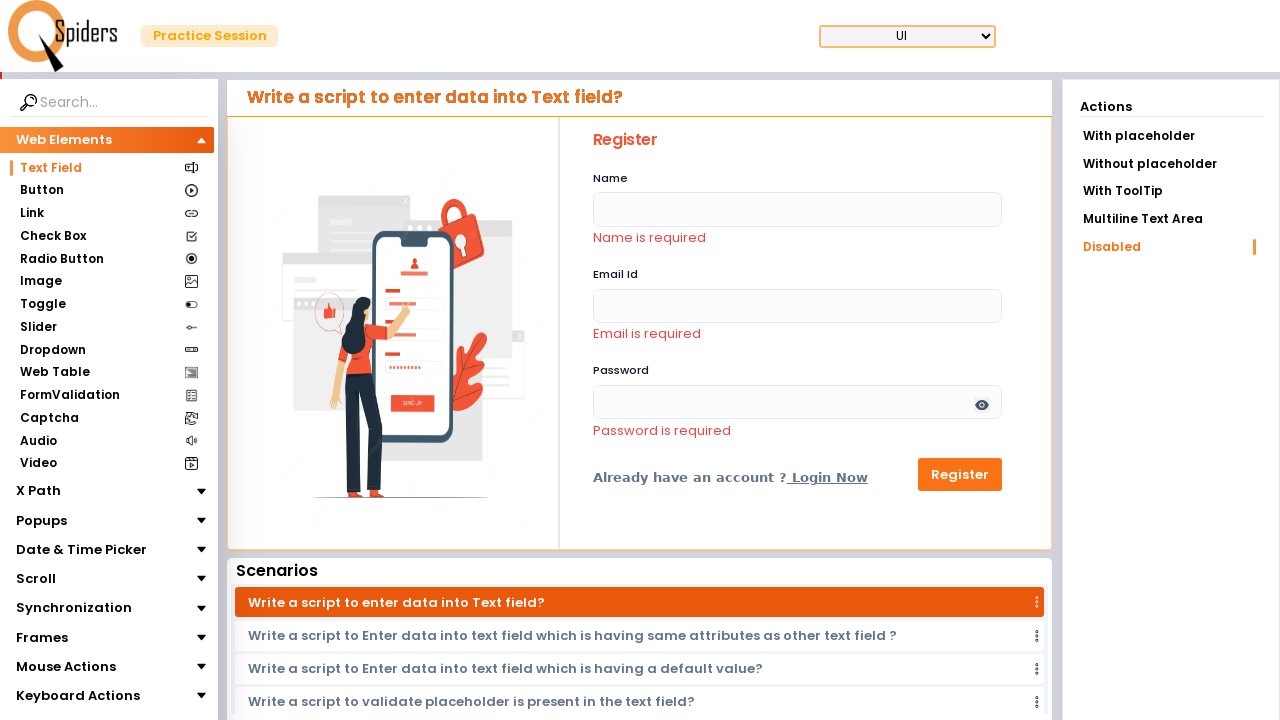